Opens a Vue.js catalog page, verifies the page title contains "Каталог", and clicks on the cart icon in the header

Starting URL: https://algosstile.github.io/vue-app/index.html

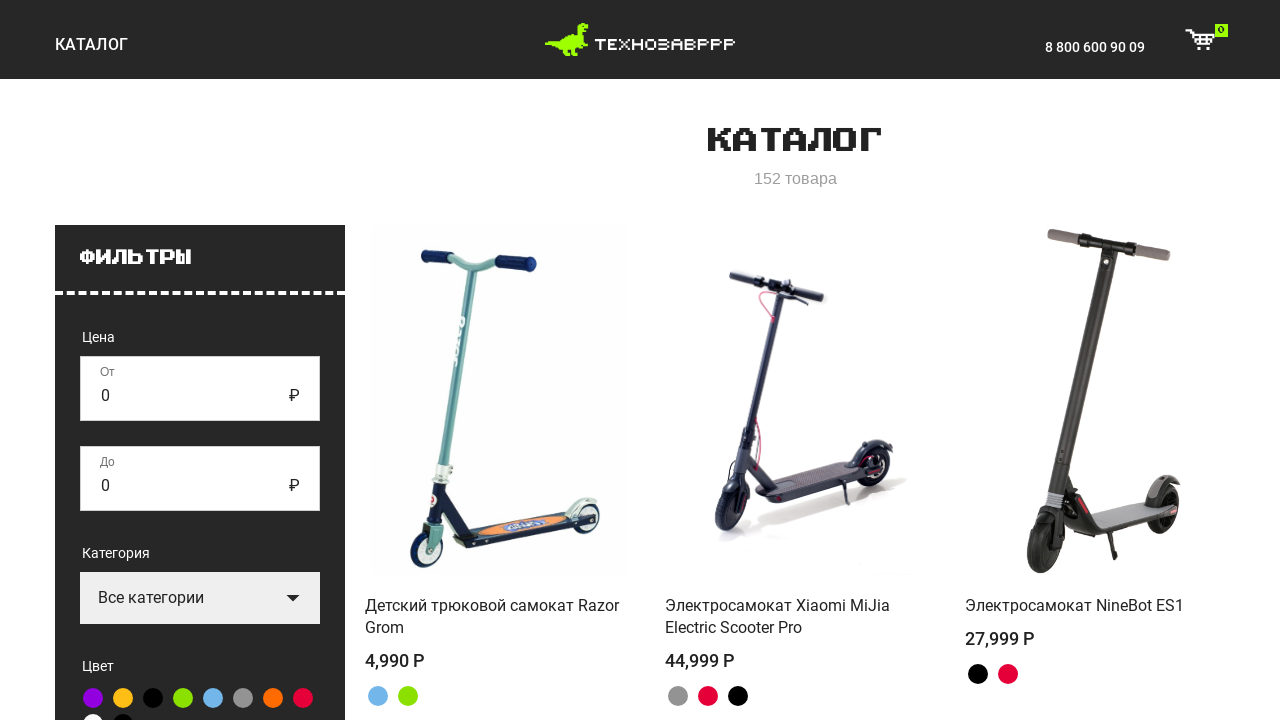

Navigated to Vue.js catalog page
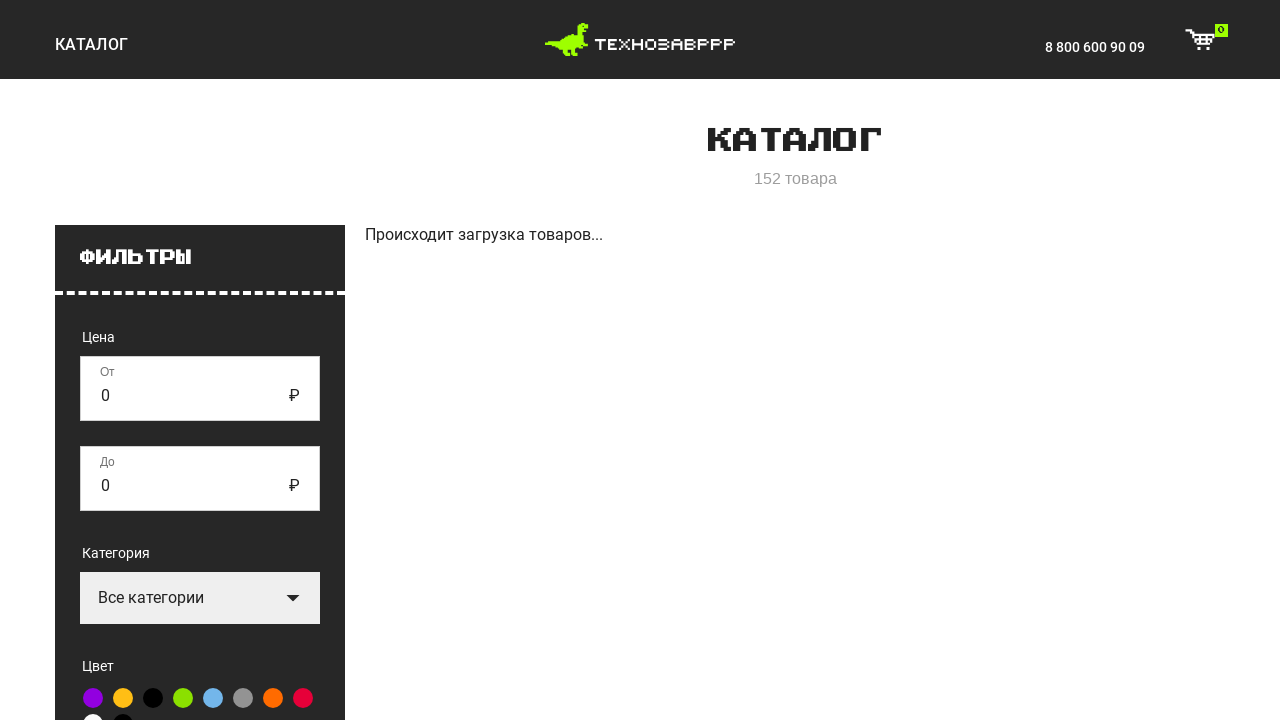

Page loaded with domcontentloaded state
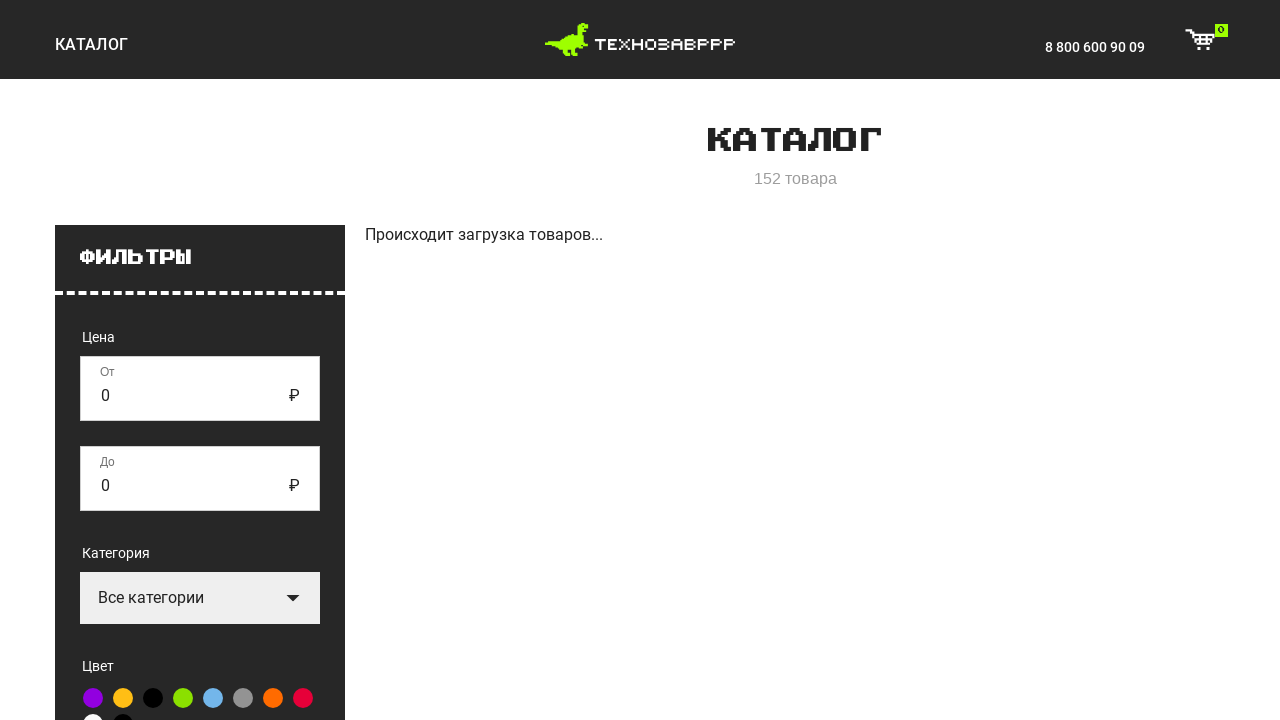

Verified page title contains 'Каталог'
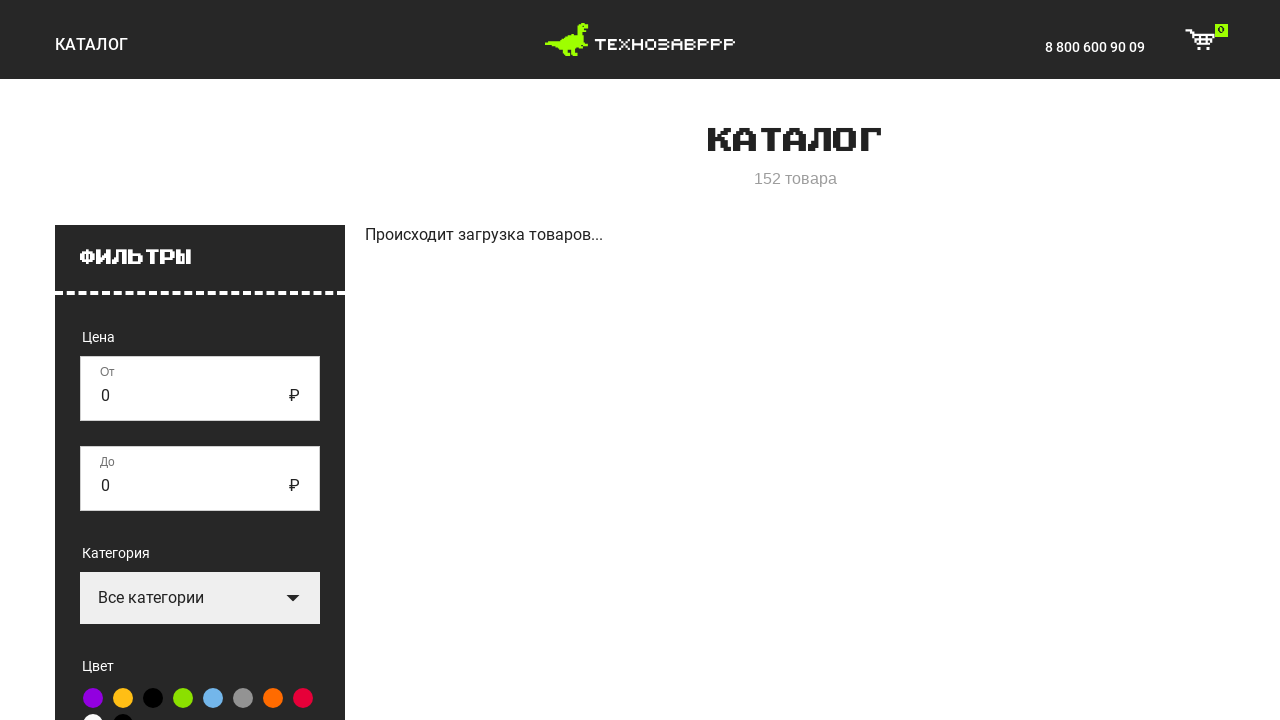

Clicked on cart icon in header at (1205, 42) on a.header__cart
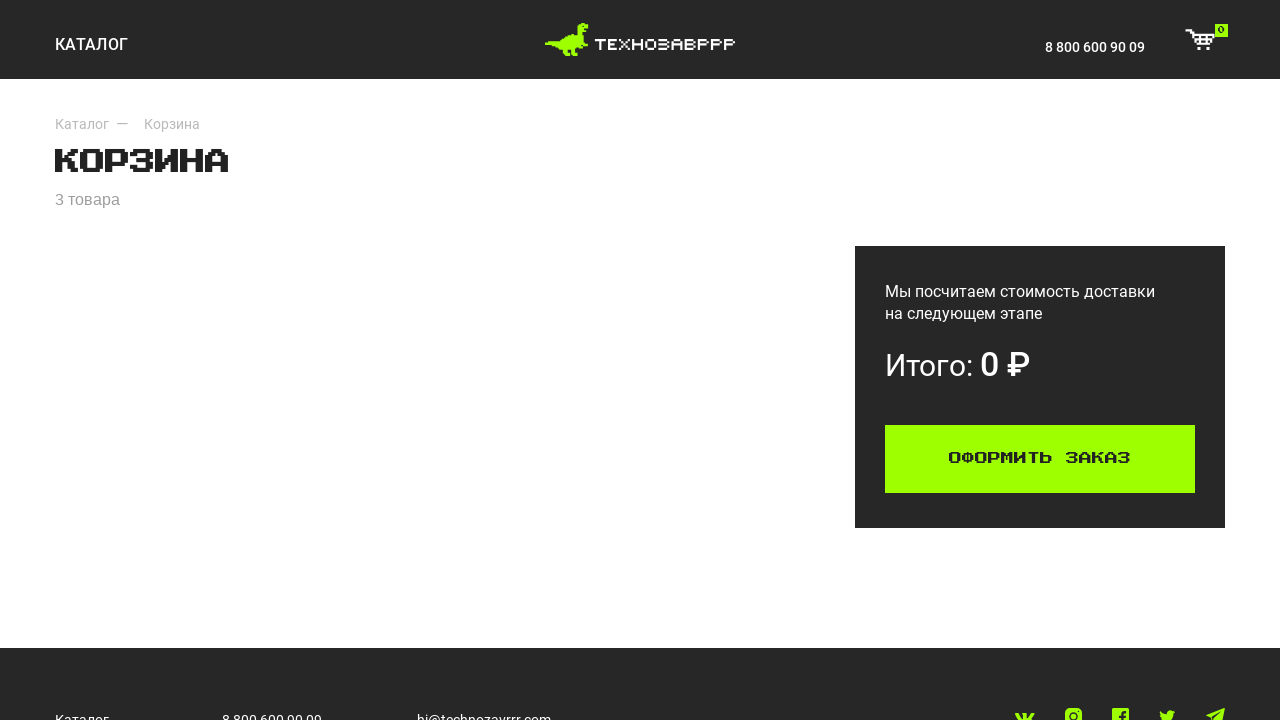

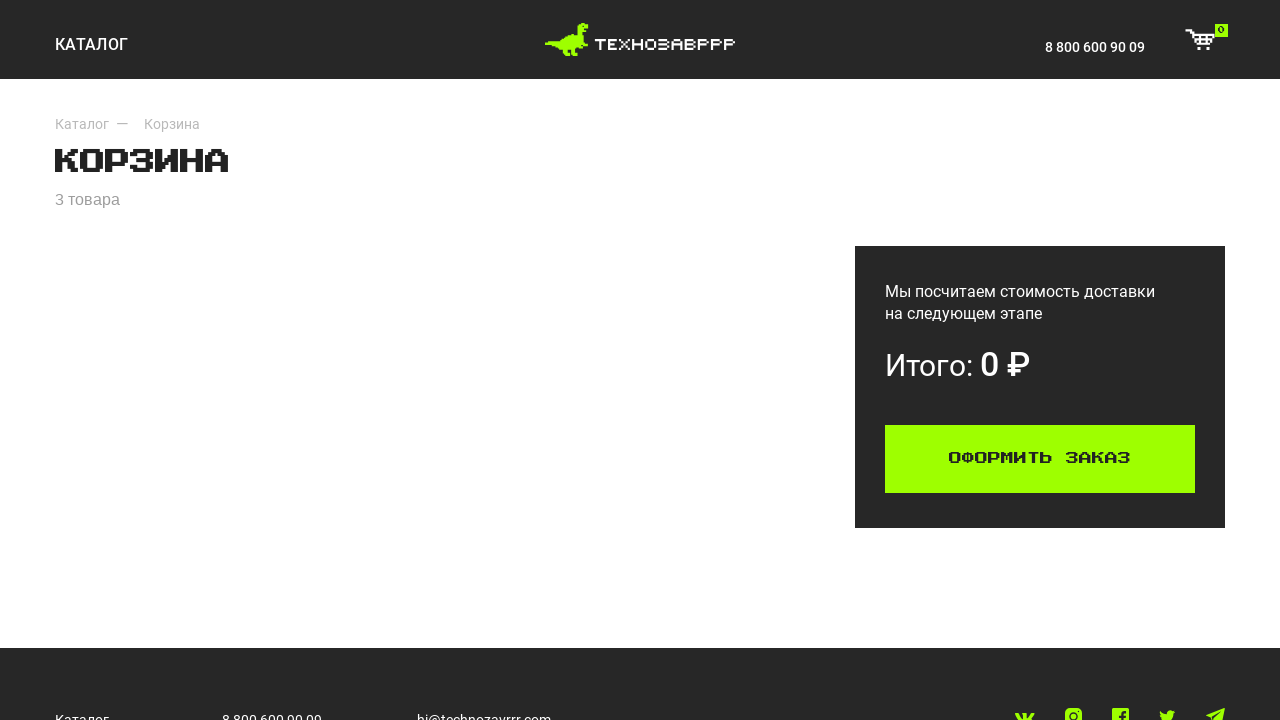